Navigates to the login practice page and verifies the page loads by checking the title and URL are accessible.

Starting URL: https://rahulshettyacademy.com/loginpagePractise/

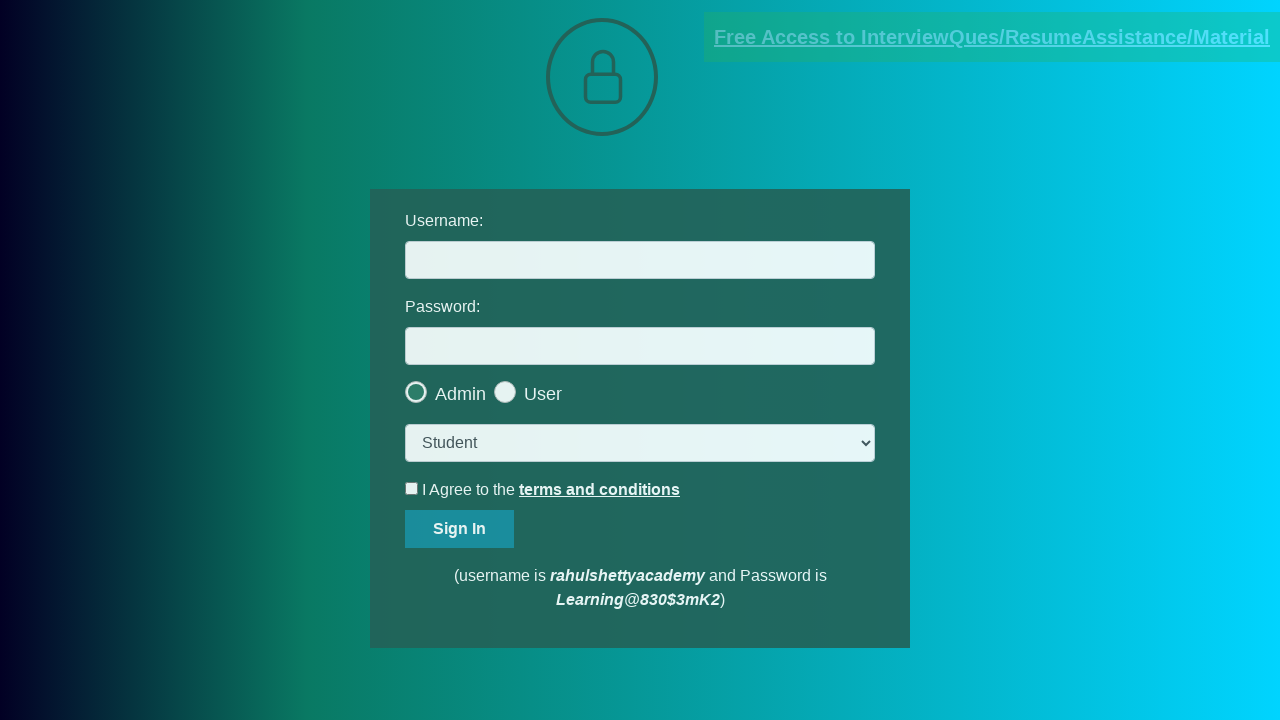

Waited for page to reach domcontentloaded state
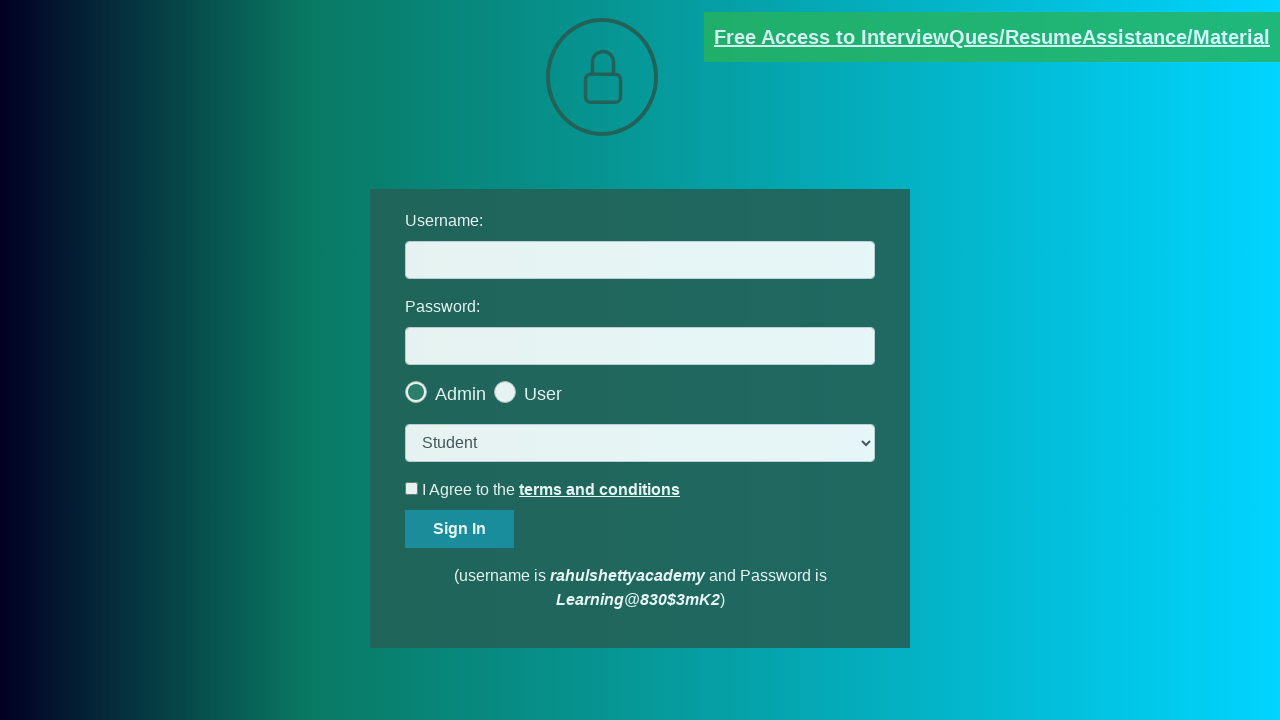

Username input field is present on the login page
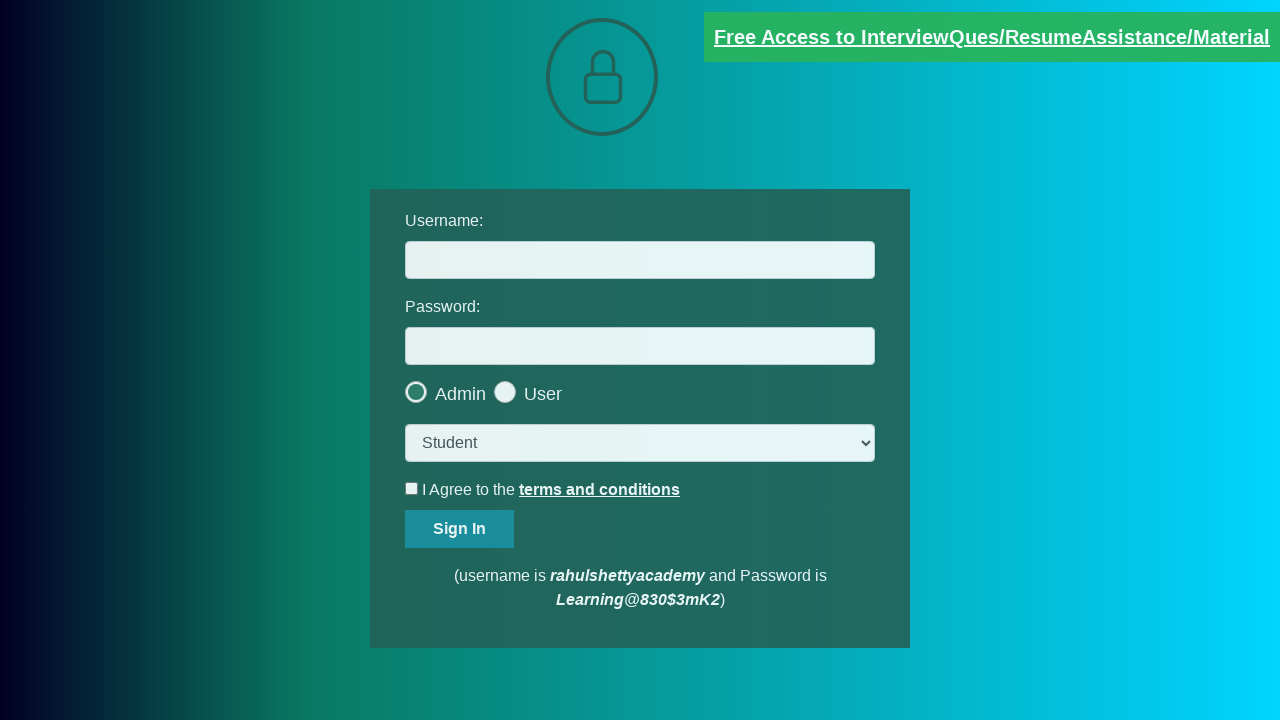

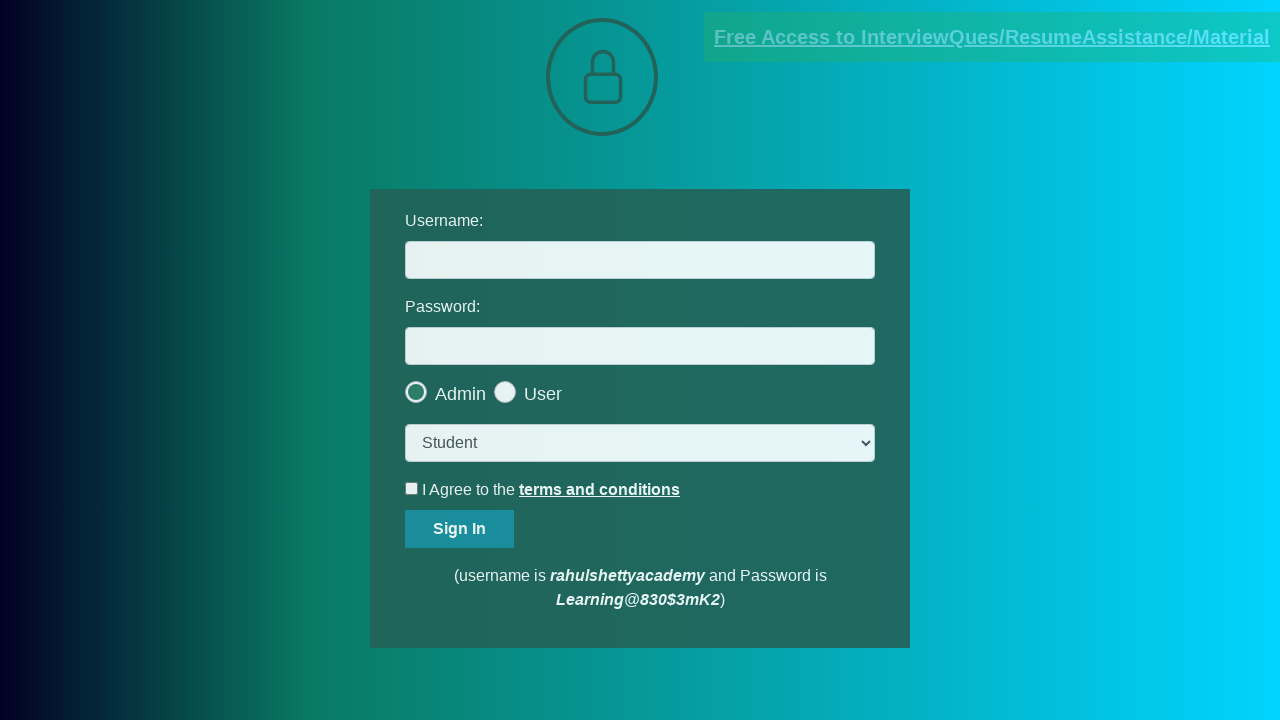